Tests drag-and-drop functionality by dragging an element from a source location and dropping it onto a target element, then verifying the drop was successful.

Starting URL: http://crossbrowsertesting.github.io/drag-and-drop.html

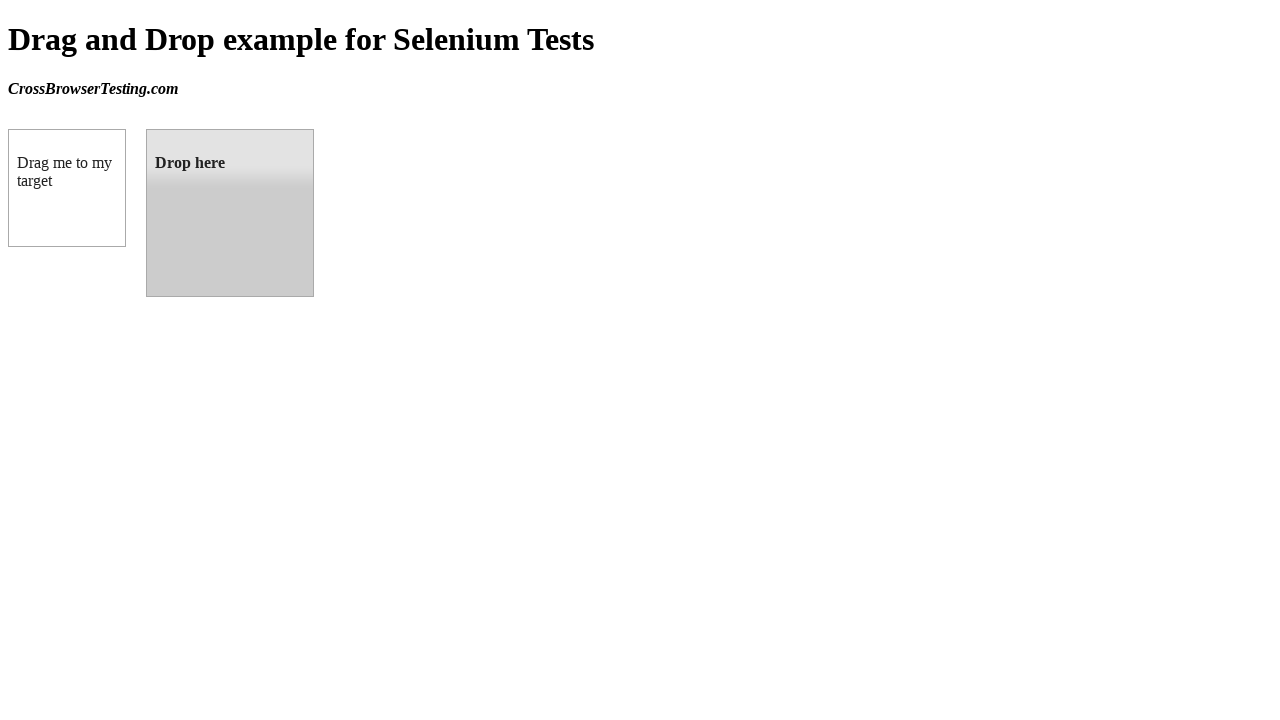

Located the draggable element
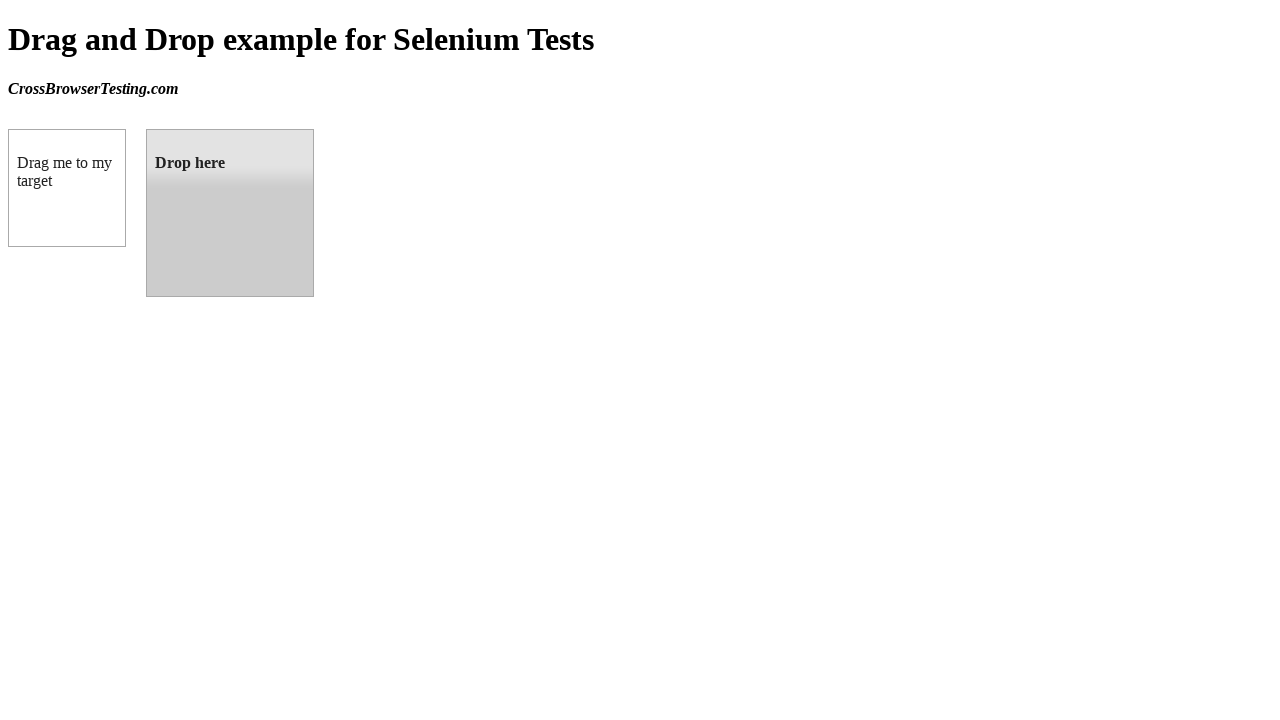

Located the droppable target element
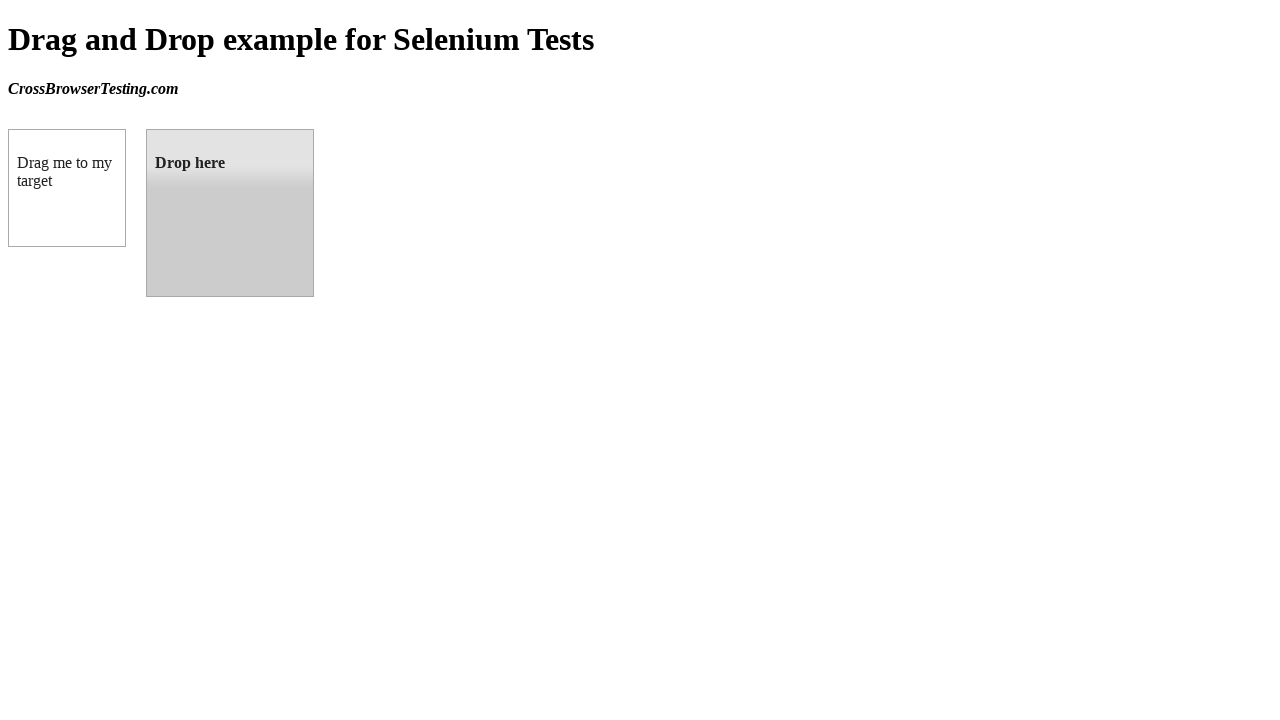

Dragged element from source and dropped it onto target at (230, 213)
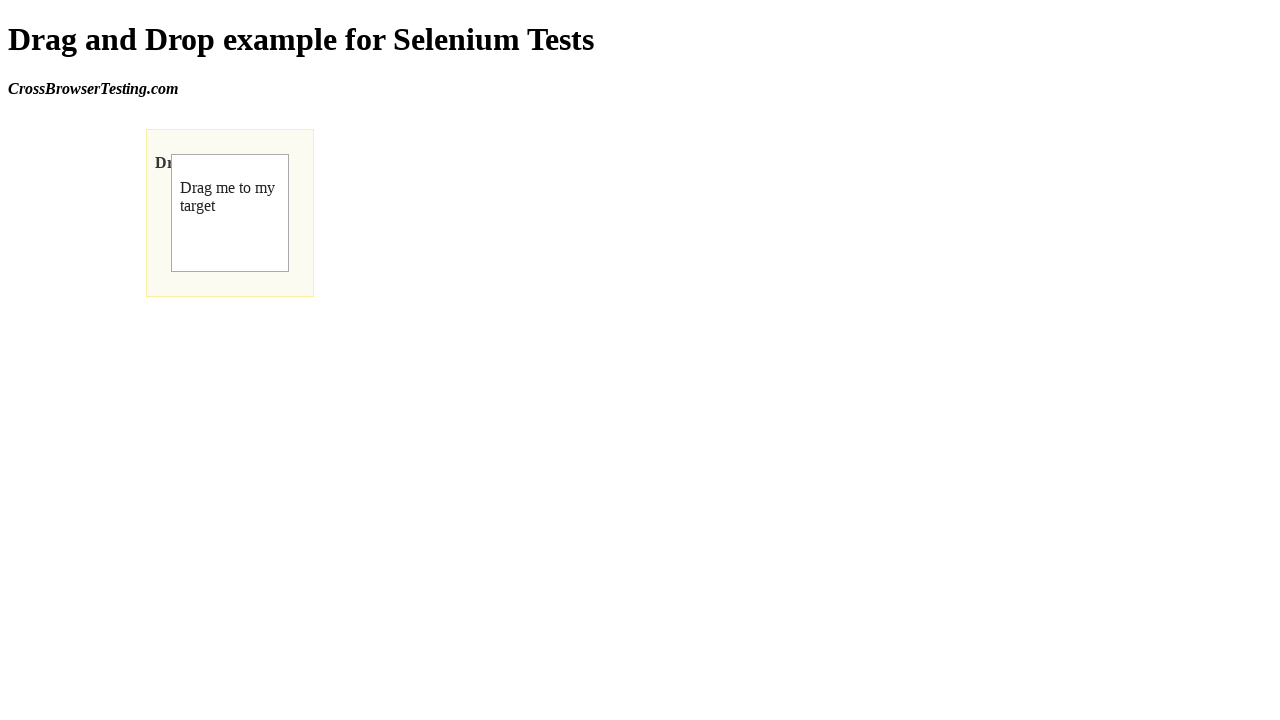

Verified that drop was successful - 'Dropped!' text appeared
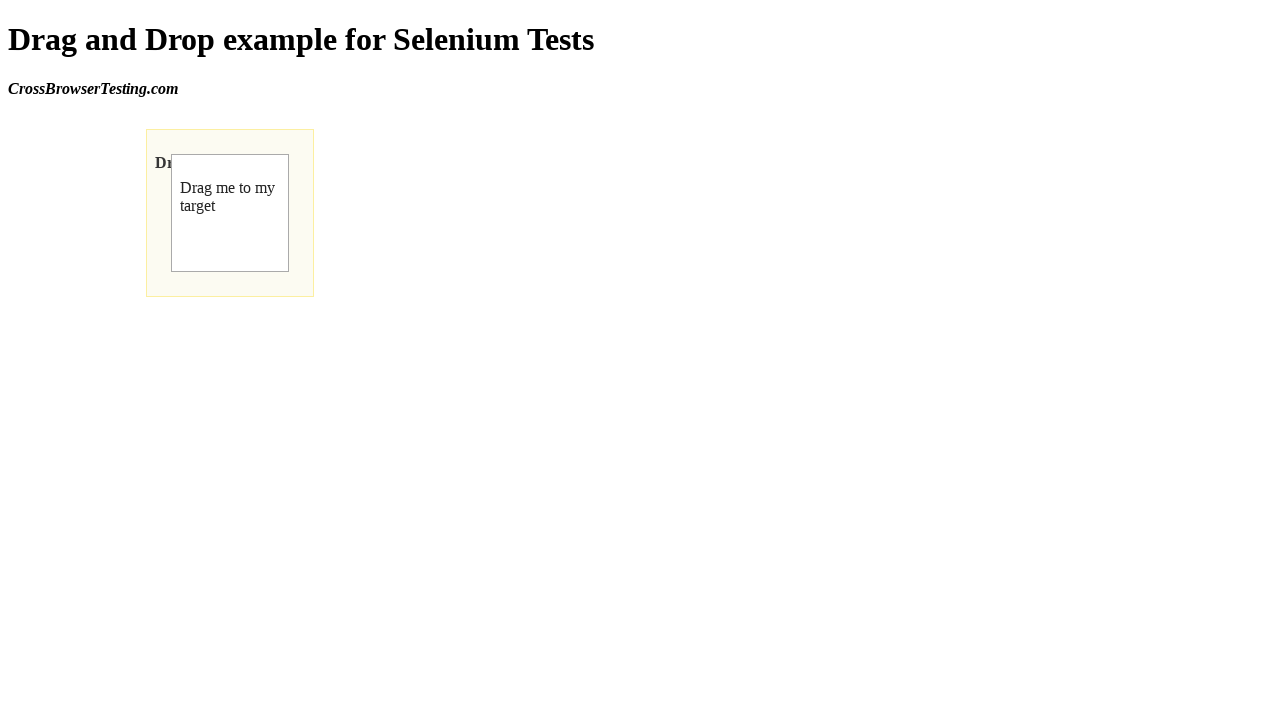

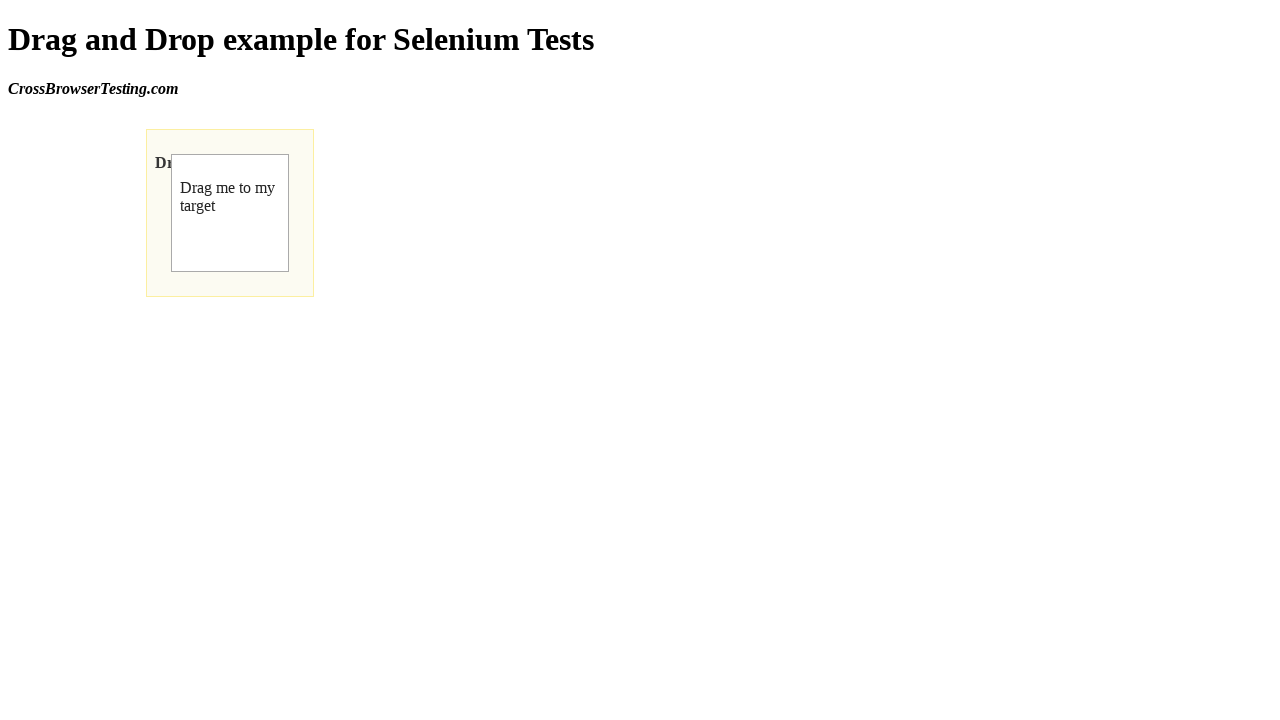